Tests the number input functionality on the HerokuApp test site by navigating to the inputs page and entering a numeric value into the number input field.

Starting URL: https://the-internet.herokuapp.com/

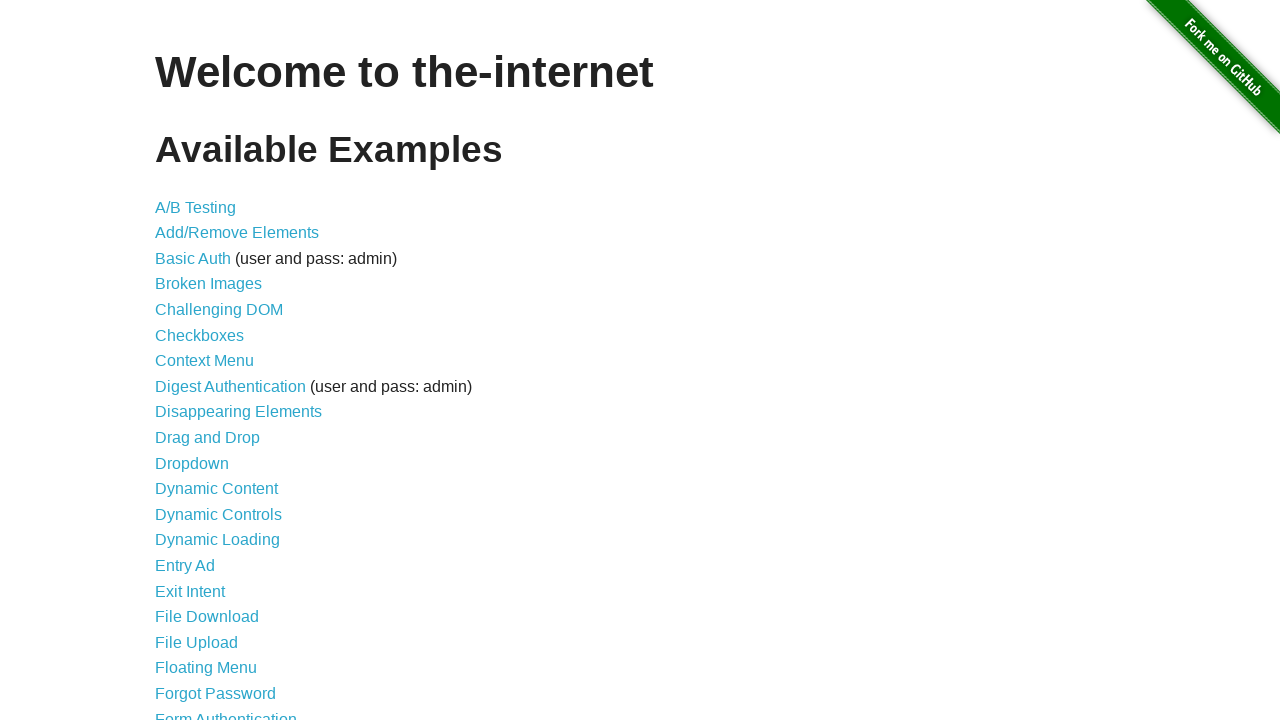

Clicked on inputs link to navigate to the inputs page at (176, 361) on a[href='/inputs']
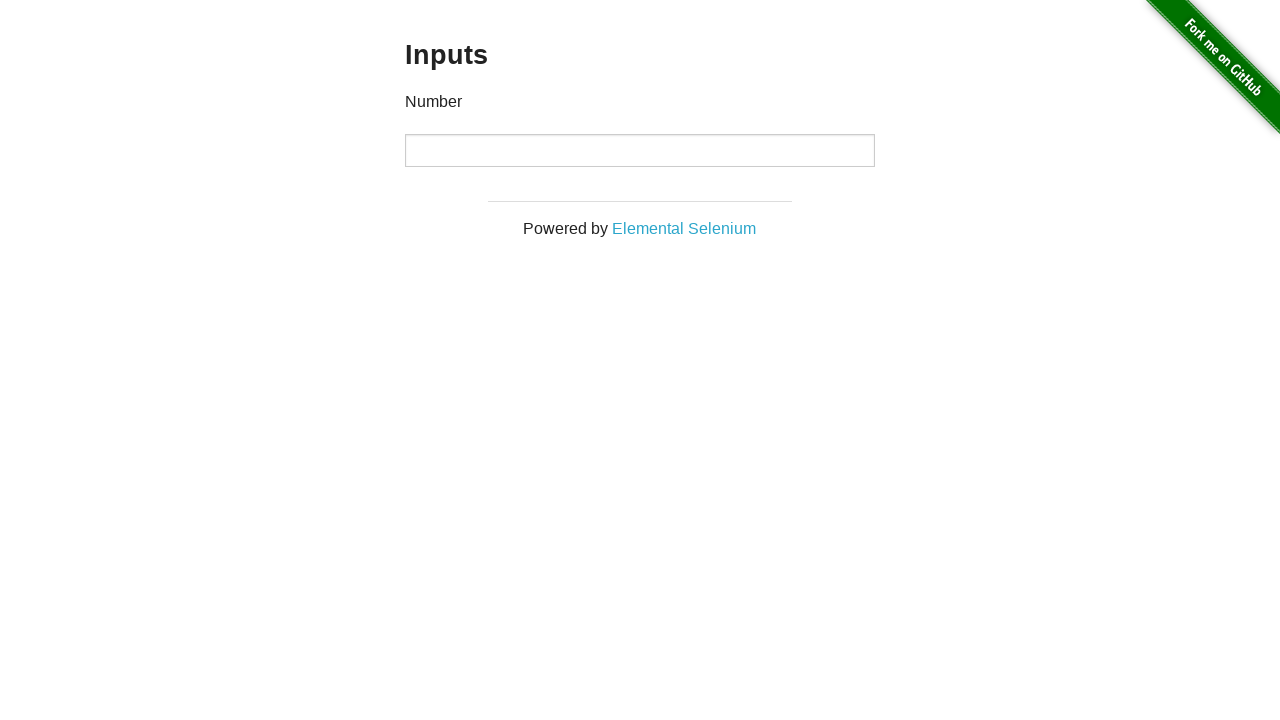

Number input field is visible
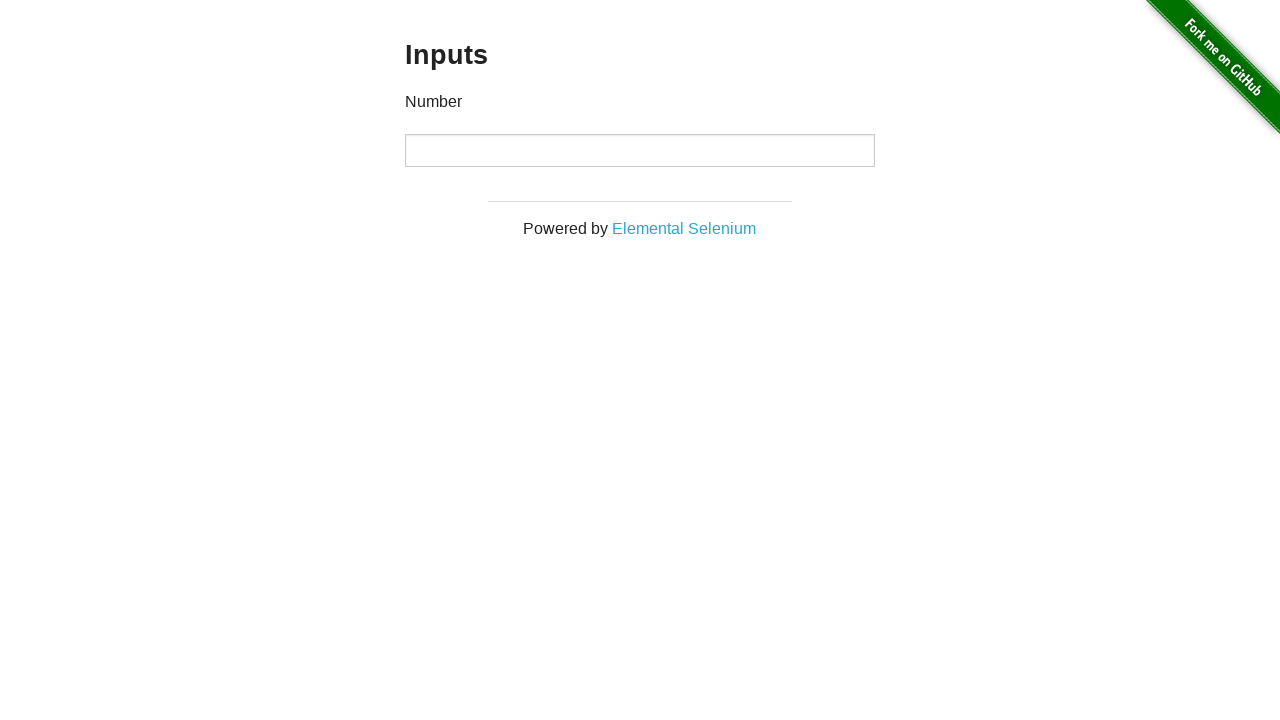

Entered numeric value '2' into the number input field on input[type='number']
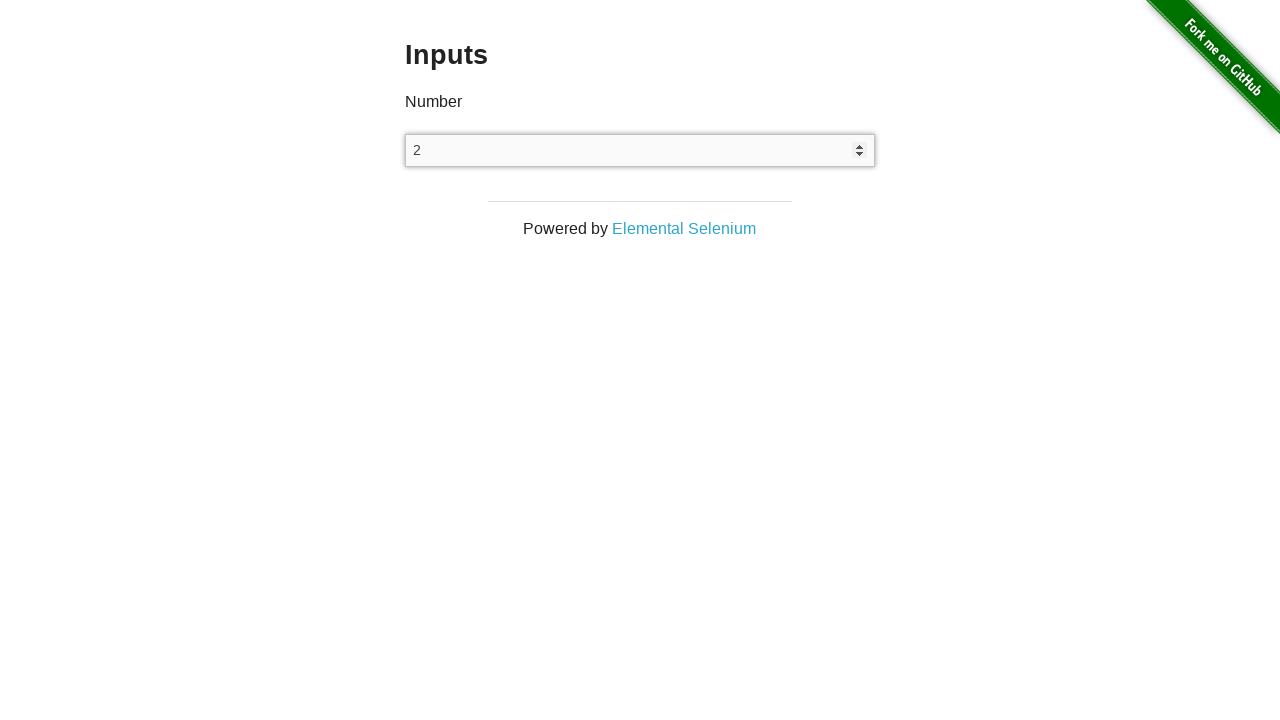

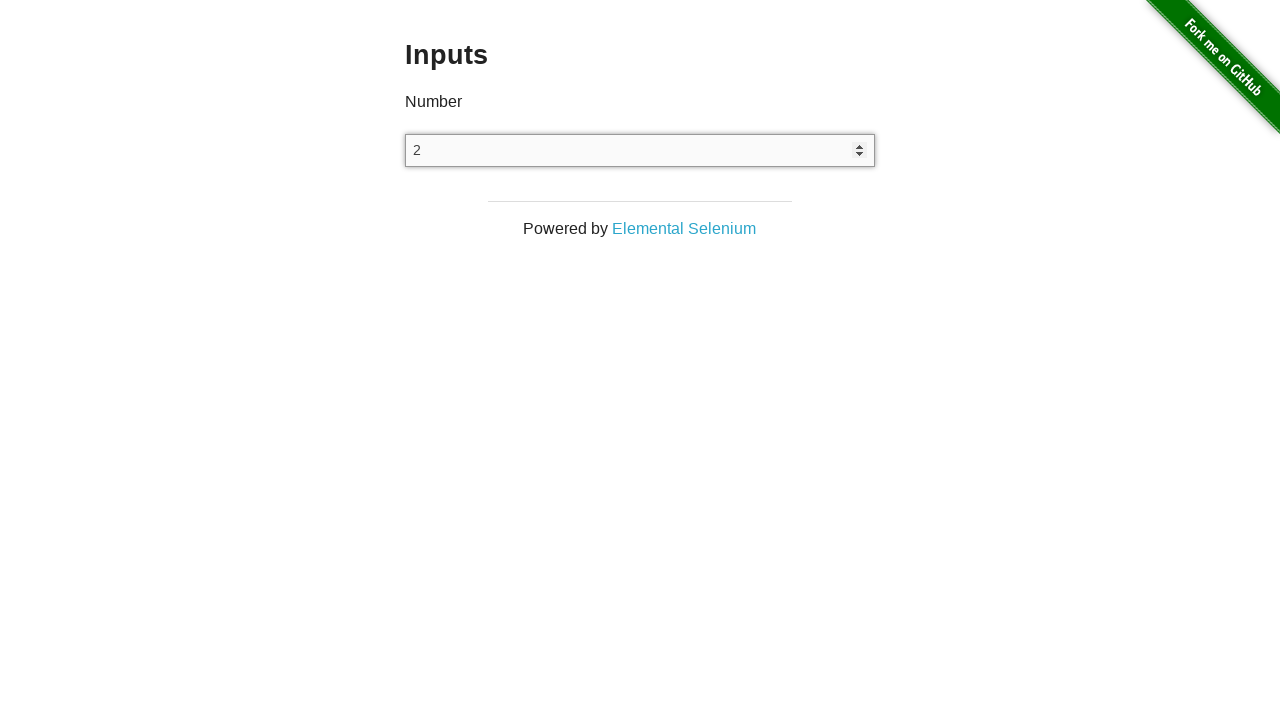